Tests drag-and-drop functionality by dragging an element to a target drop zone, and interacts with a combo box dropdown on a test automation practice site.

Starting URL: https://testautomationpractice.blogspot.com/

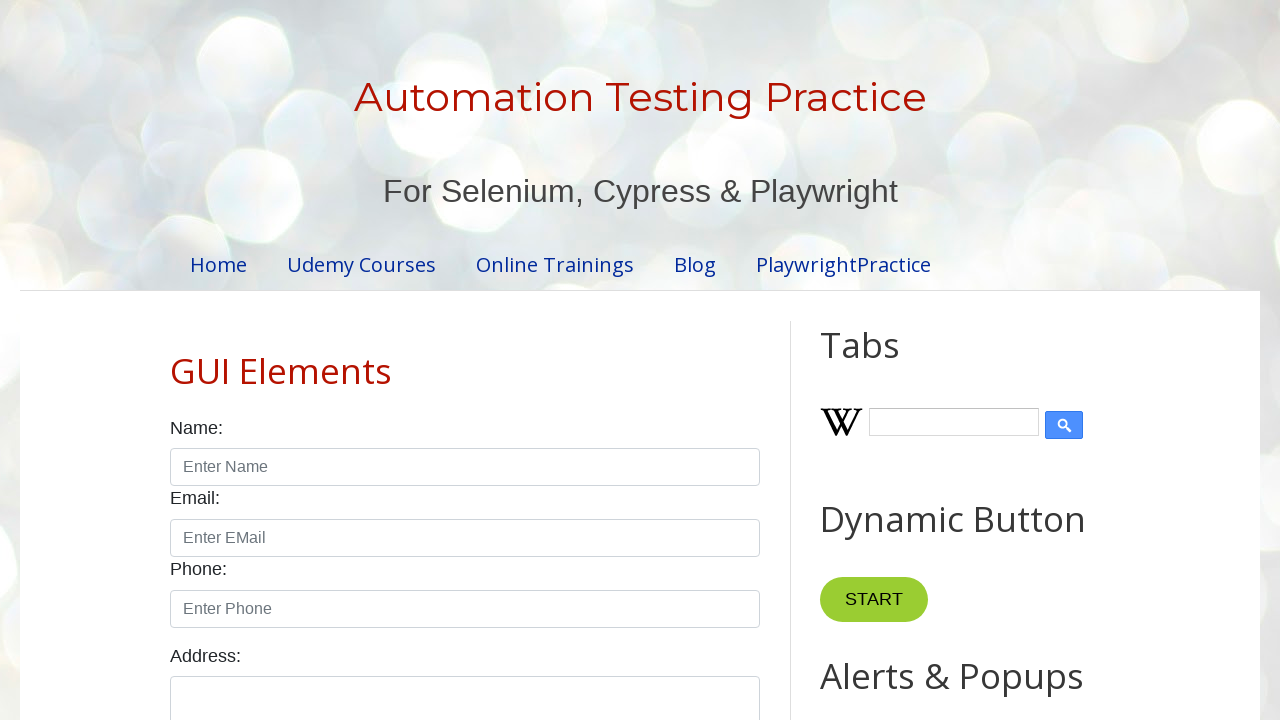

Scrolled to Slider section
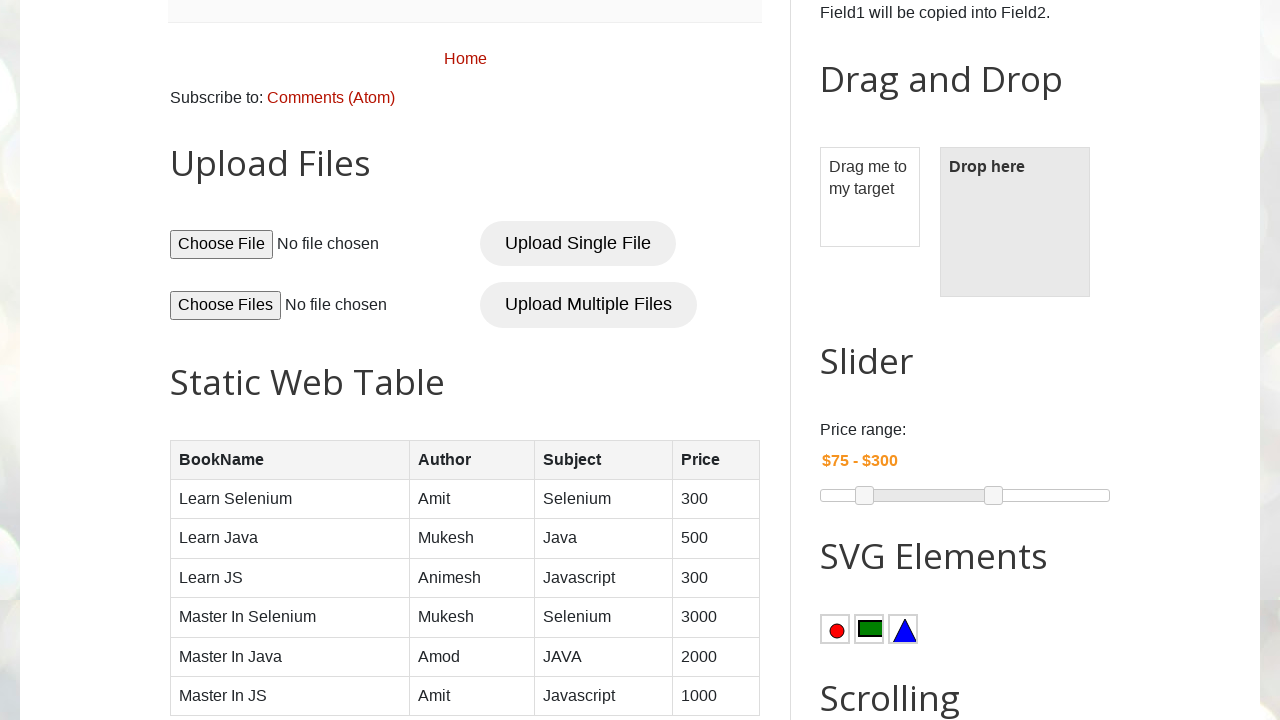

Dragged element to target drop zone at (1015, 222)
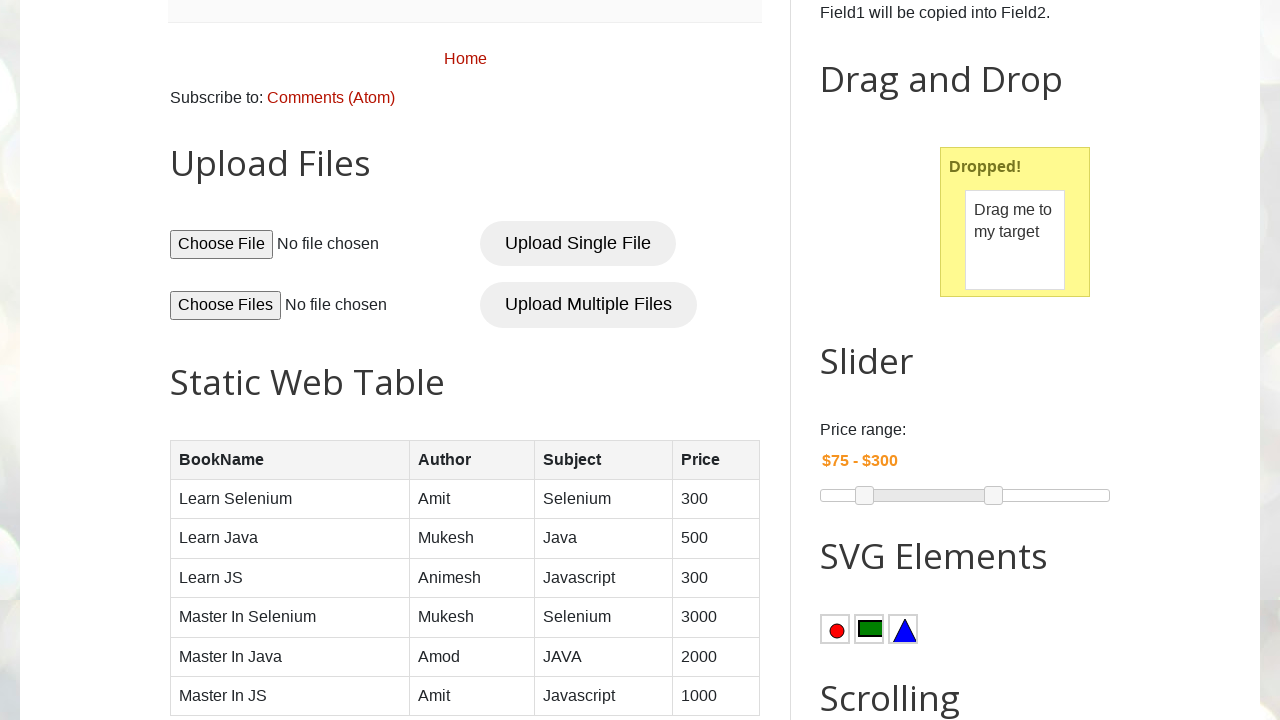

Clicked combo box dropdown to open it at (920, 360) on input#comboBox
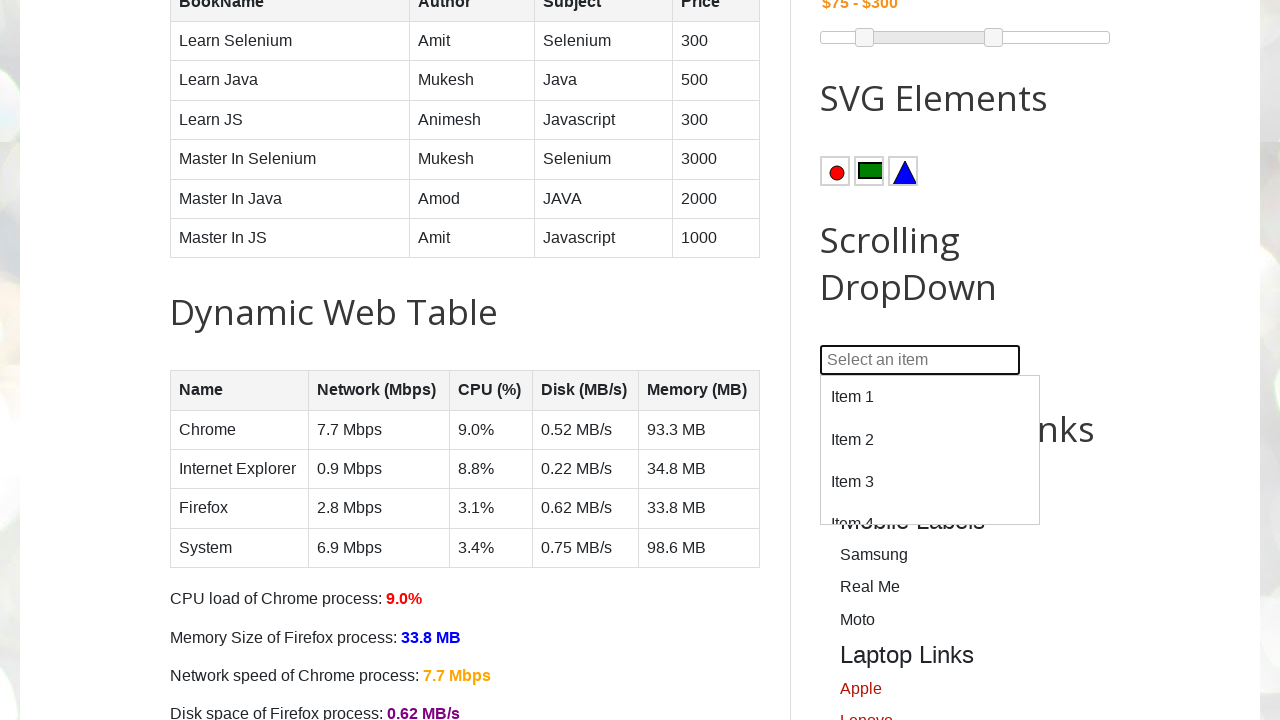

Selected Item 3 from combo box dropdown at (930, 482) on xpath=//div[text()='Item 3']
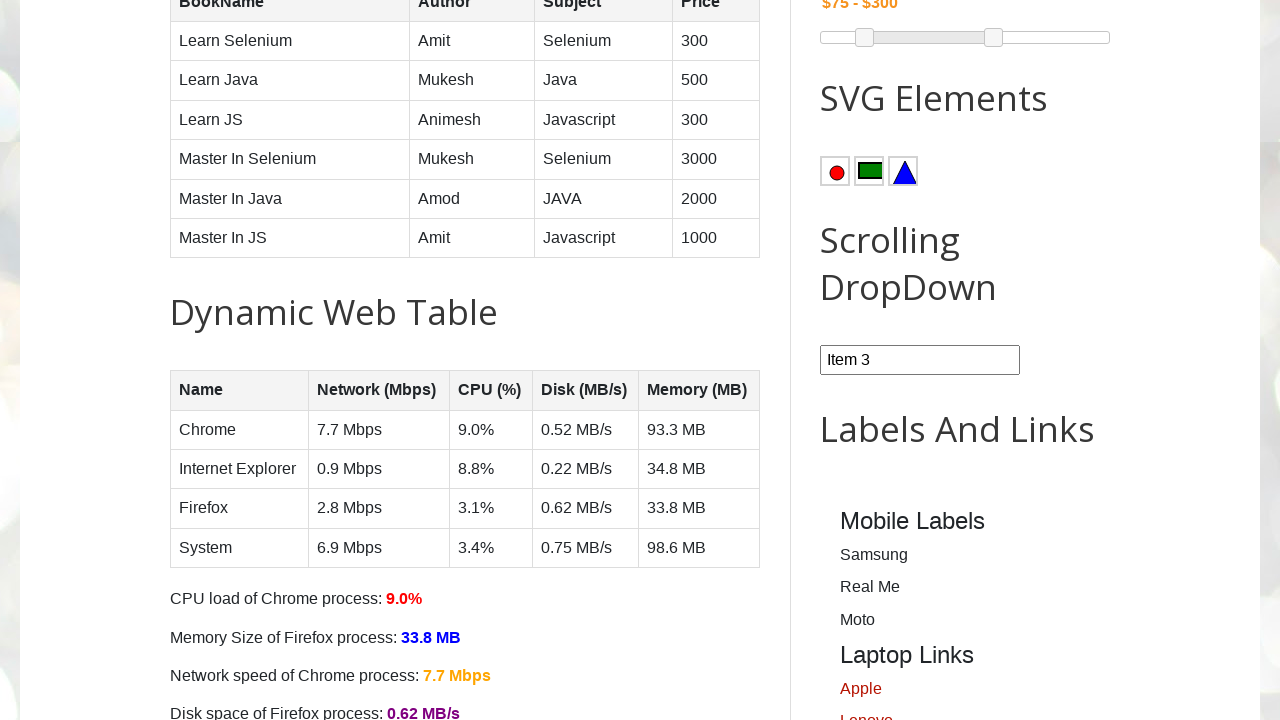

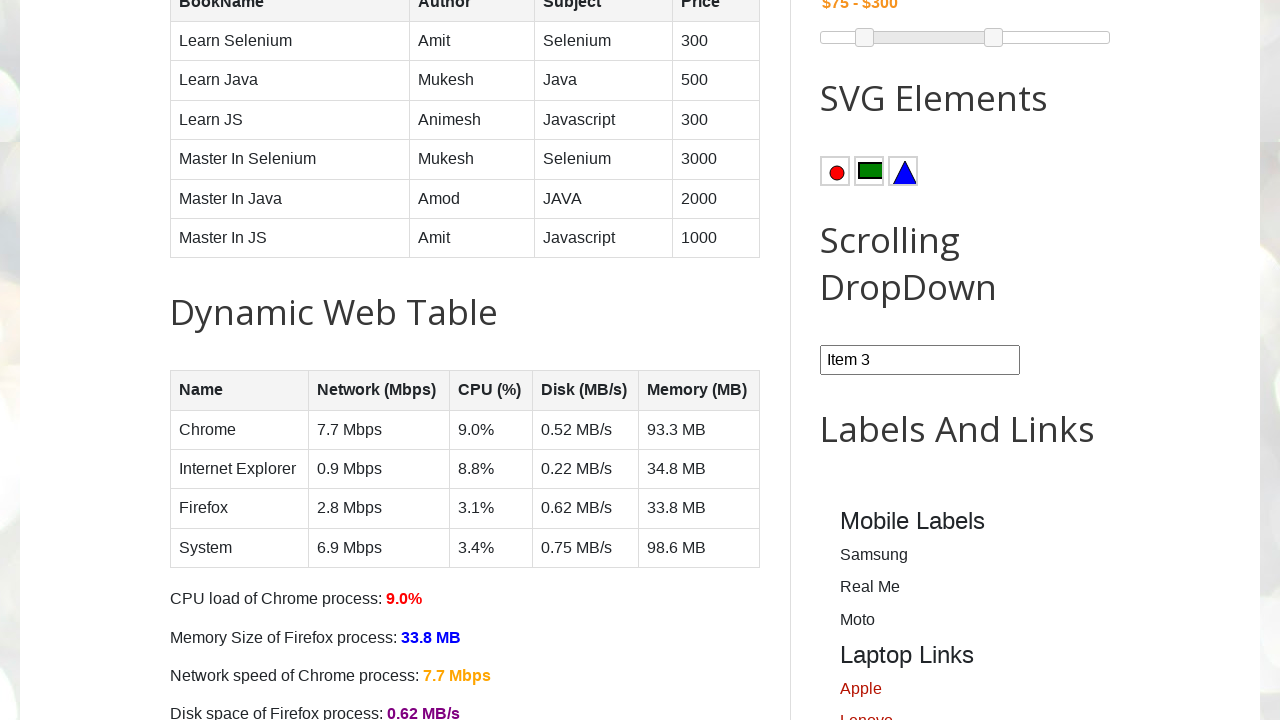